Tests simple alert functionality by triggering an alert and accepting it

Starting URL: https://demoqa.com/alerts

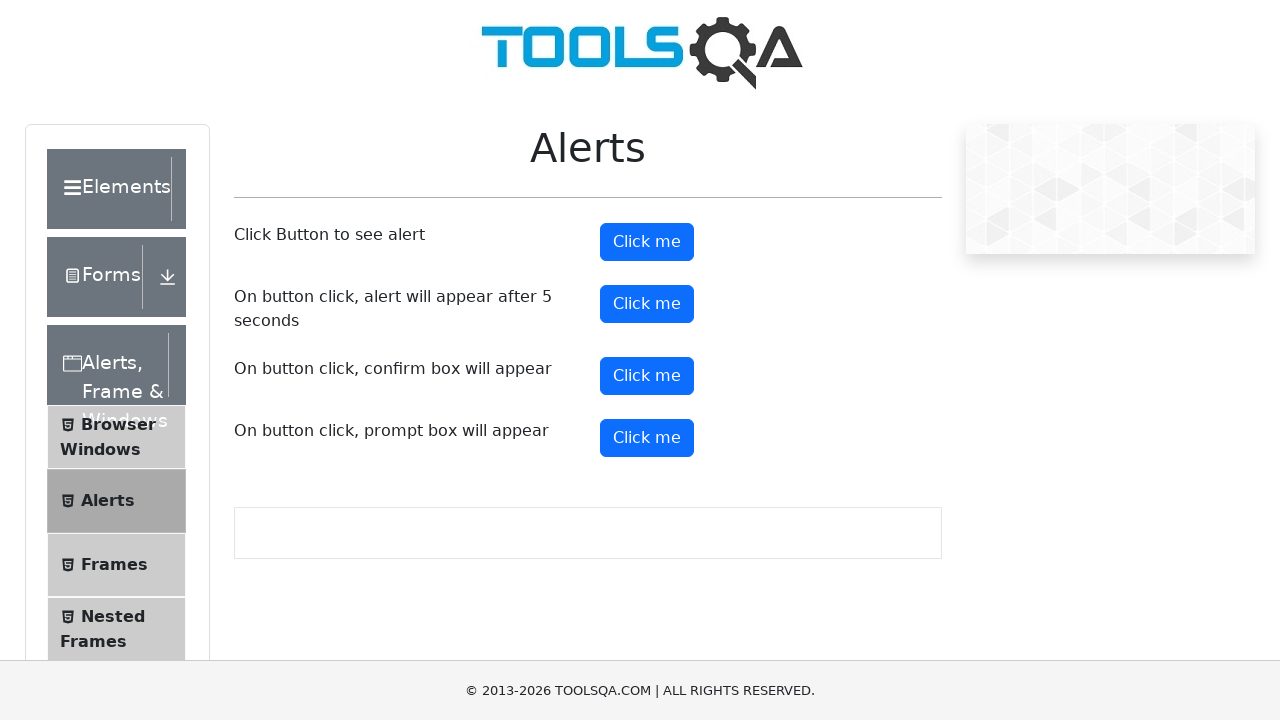

Clicked button to trigger simple alert at (647, 242) on #alertButton
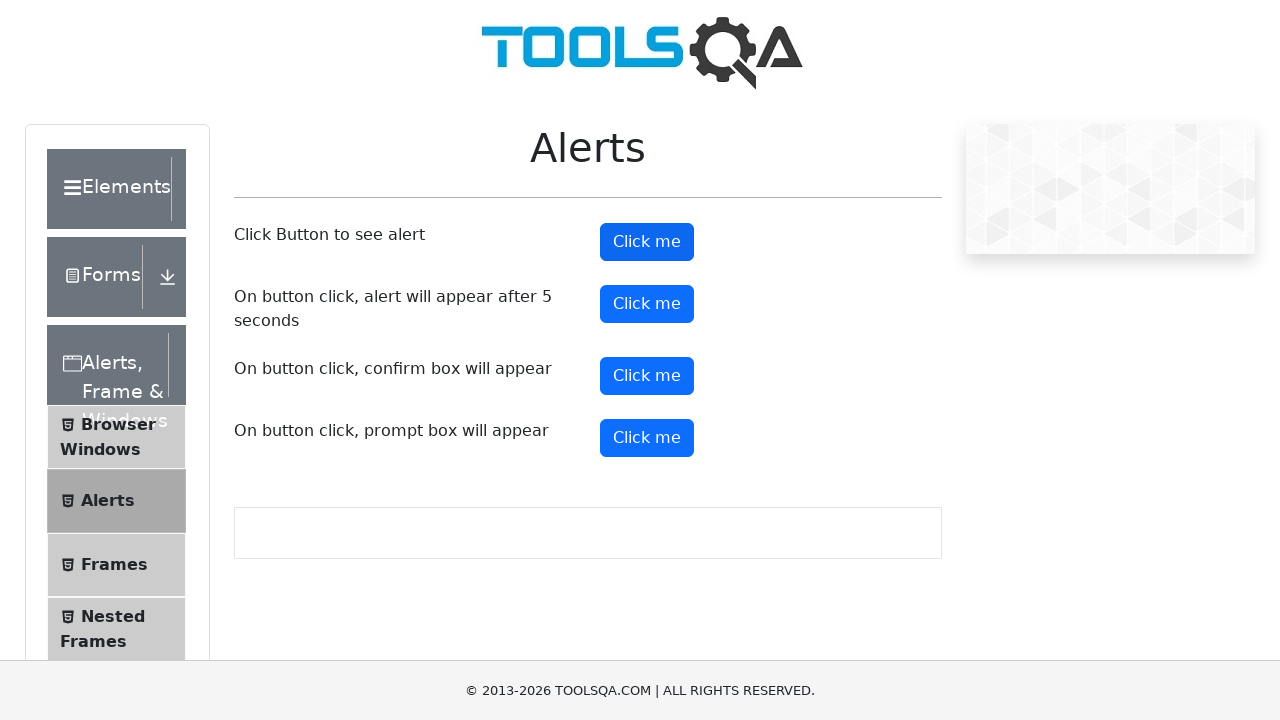

Set up dialog handler to accept alert
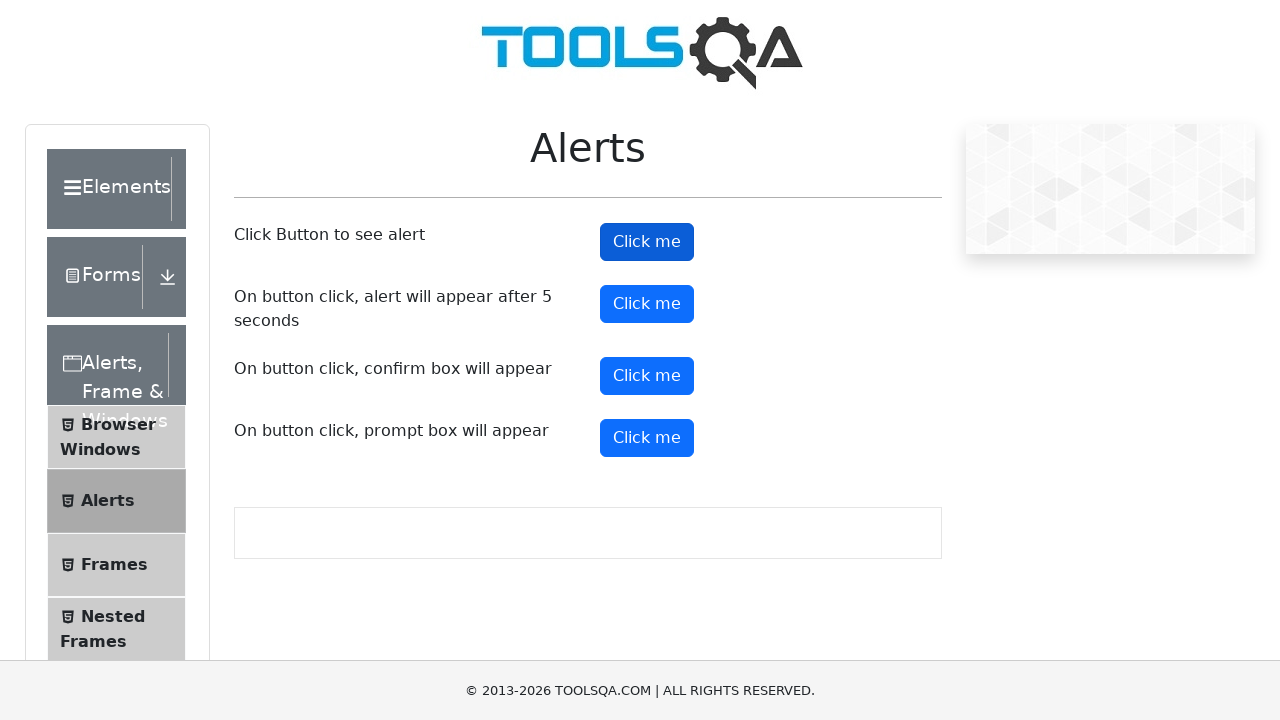

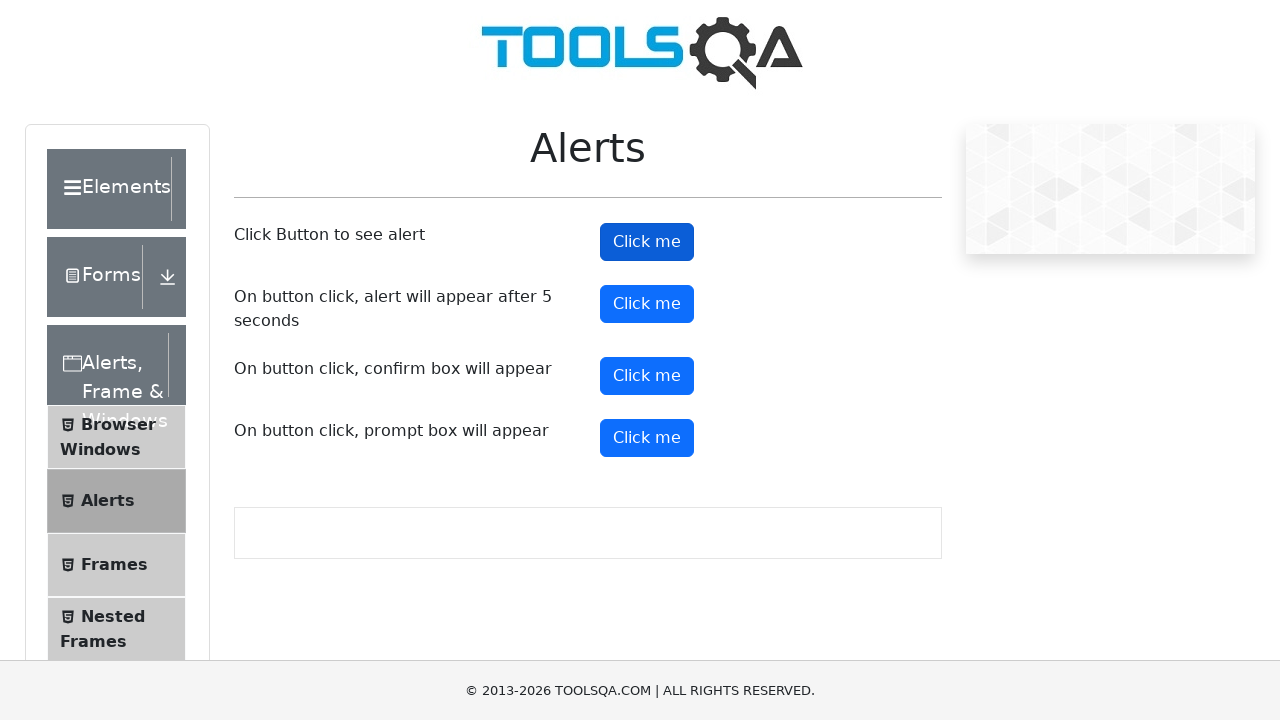